Tests checkbox functionality by clicking all checkboxes on the page

Starting URL: https://codenboxautomationlab.com/practice/

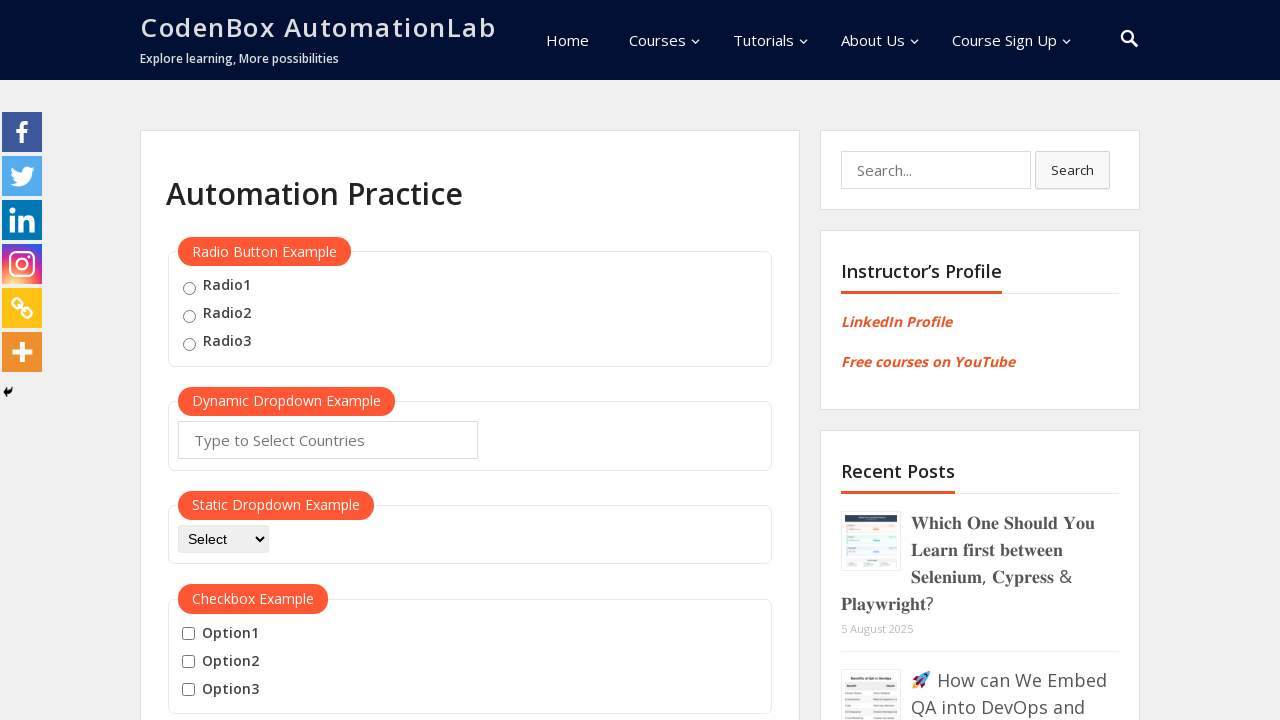

Located all checkboxes on the practice page
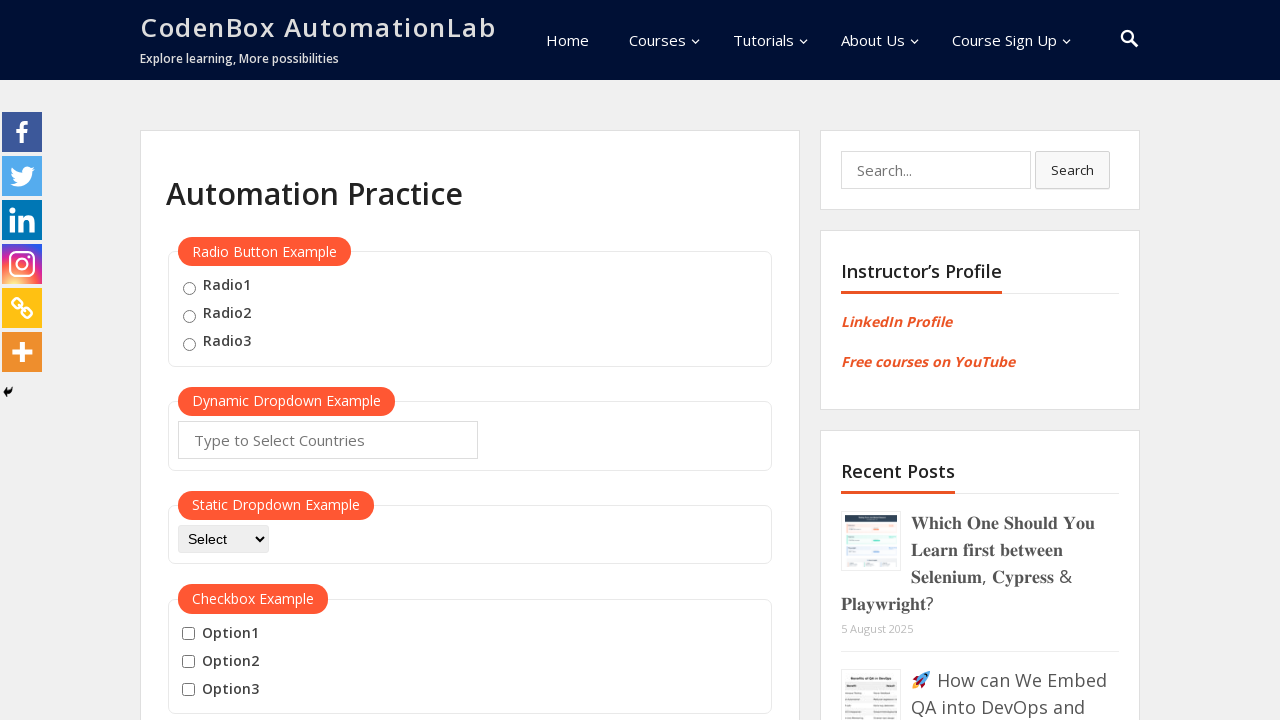

Clicked a checkbox at (188, 634) on xpath=//input[@type='checkbox'] >> nth=0
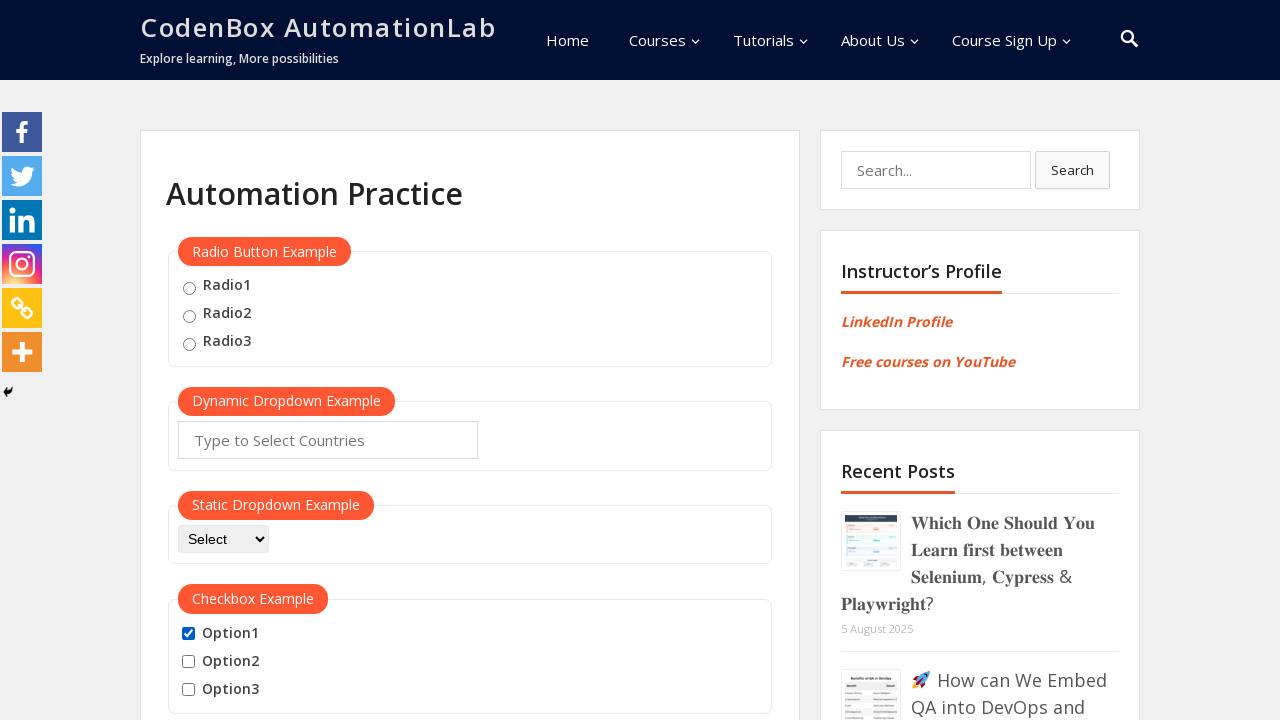

Clicked a checkbox at (188, 662) on xpath=//input[@type='checkbox'] >> nth=1
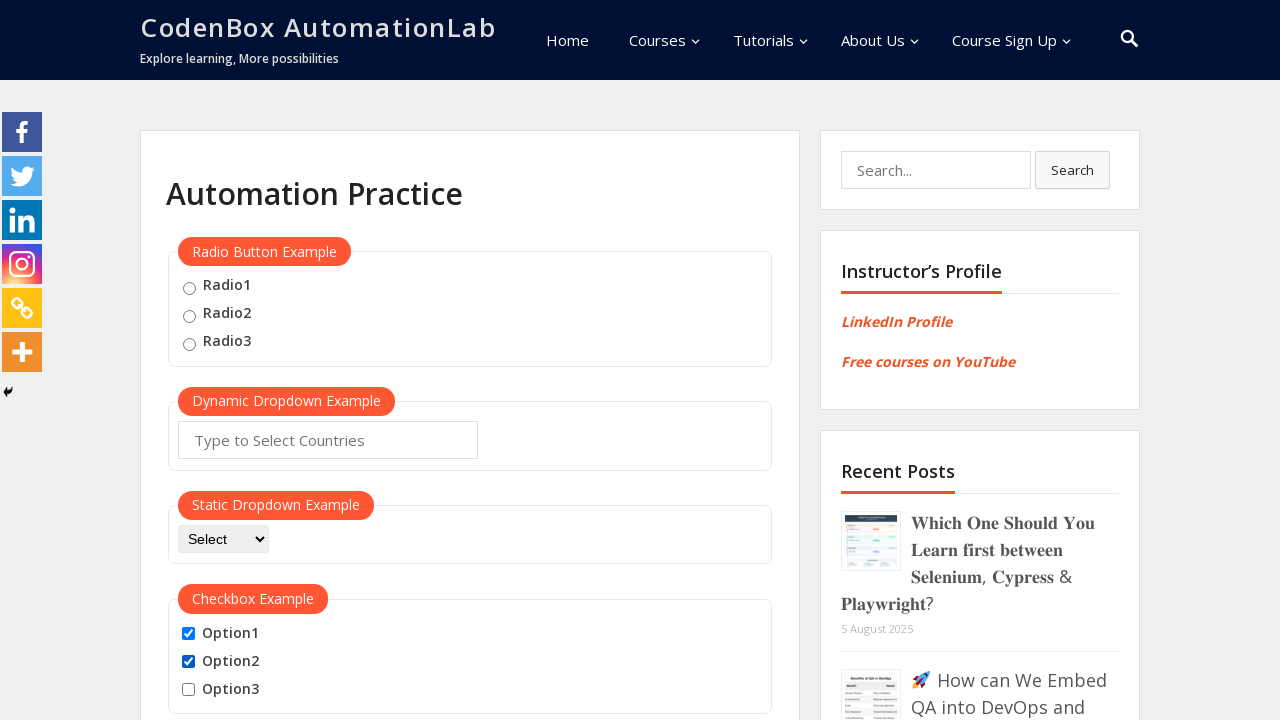

Clicked a checkbox at (188, 690) on xpath=//input[@type='checkbox'] >> nth=2
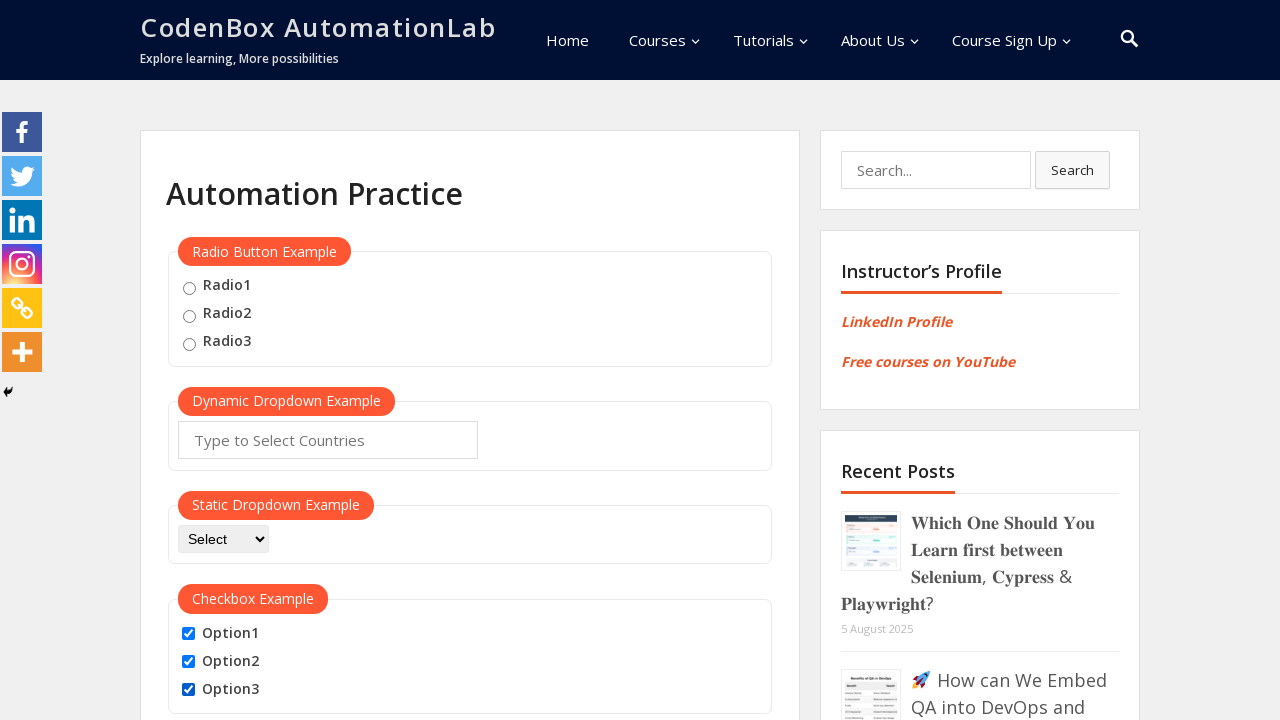

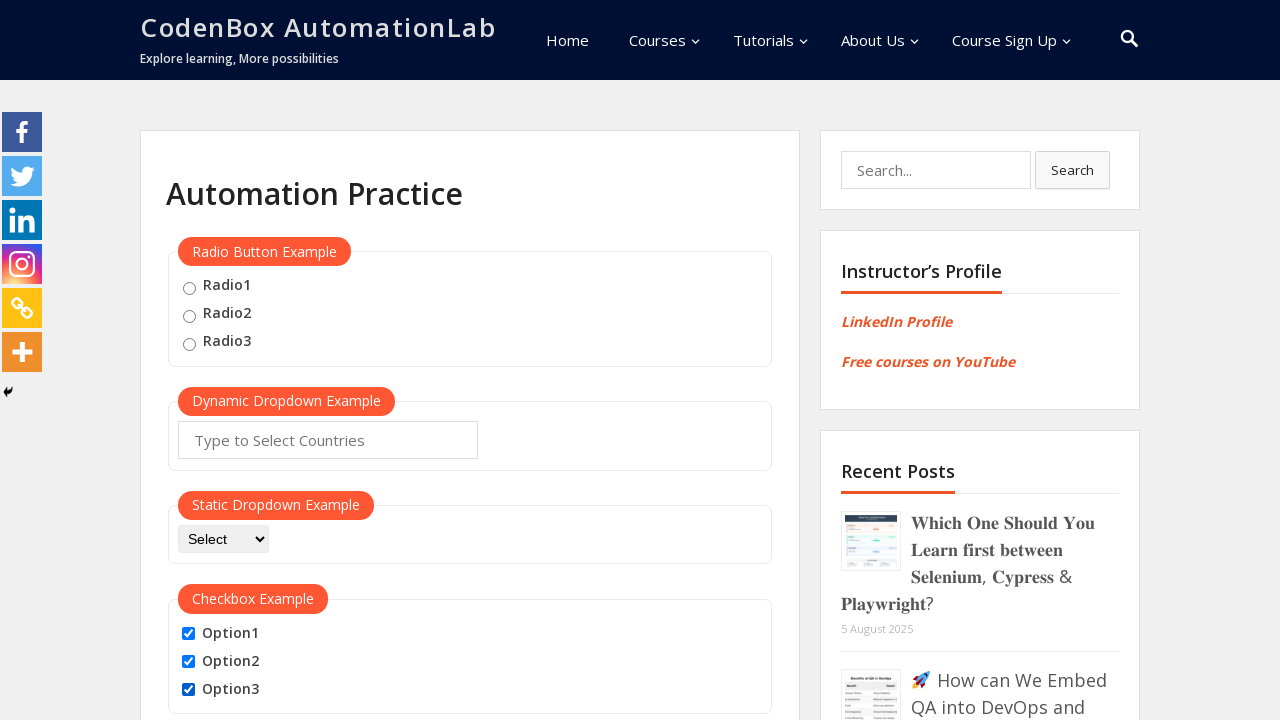